Navigates to RedBus website with notification permissions disabled to verify the page loads without permission popups

Starting URL: https://www.redbus.com

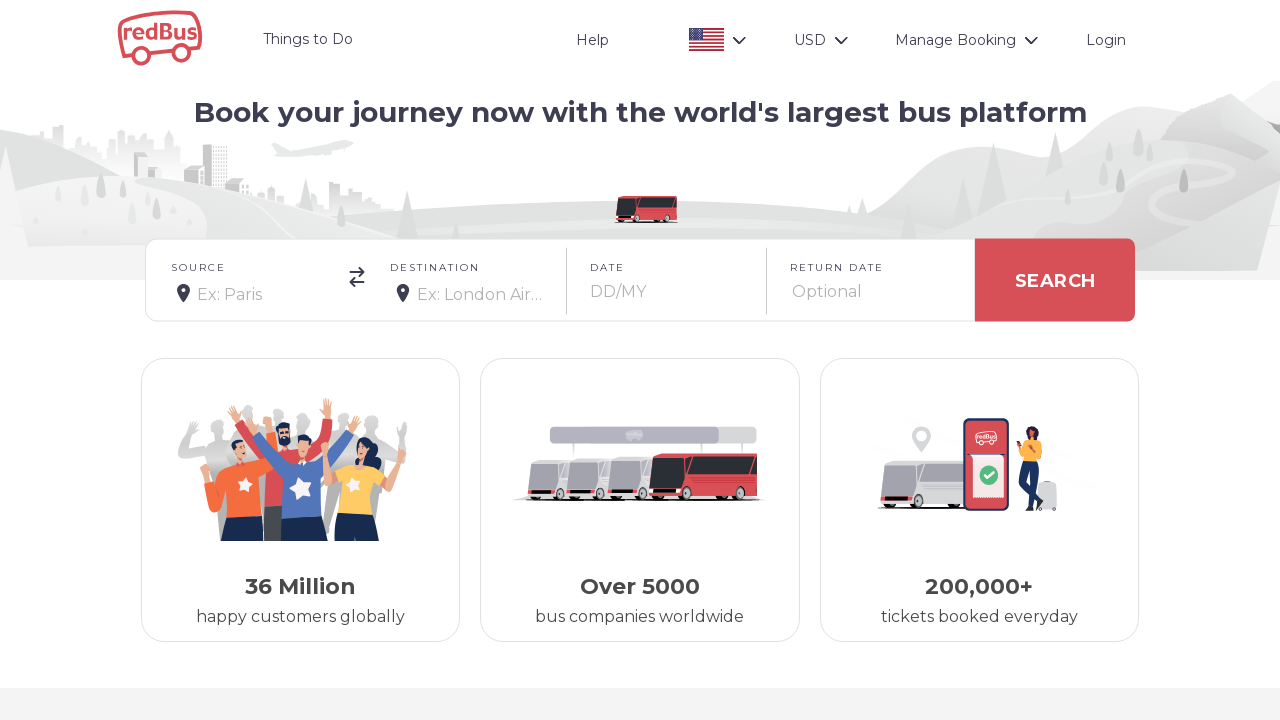

Waited for page to reach networkidle state
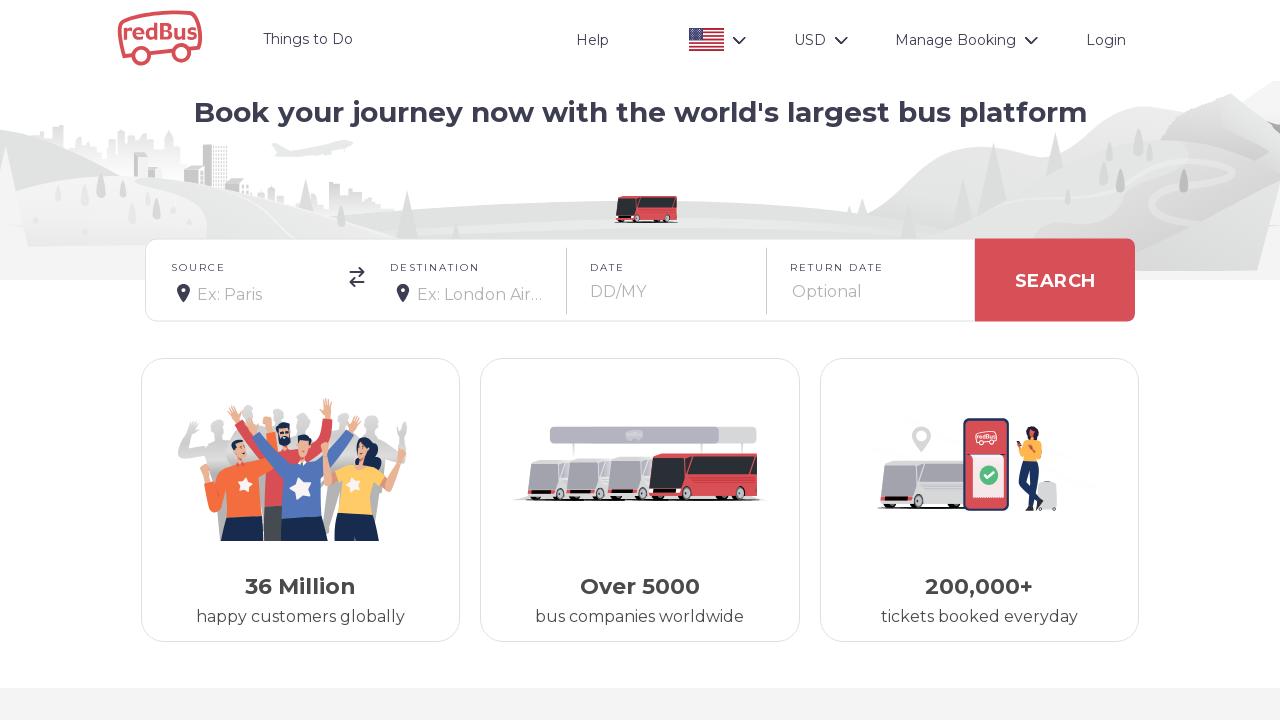

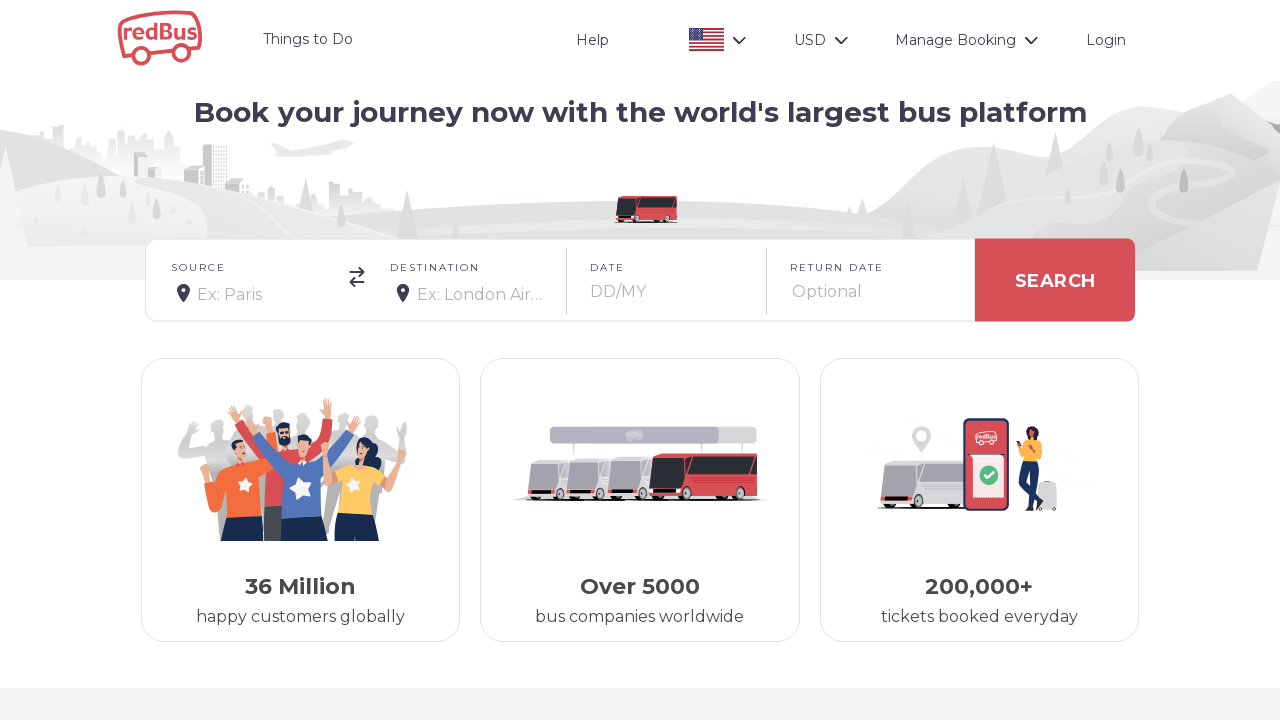